Simple browser test that navigates to GeeksforGeeks website and maximizes the browser window to verify the page loads successfully.

Starting URL: https://www.geeksforgeeks.org/

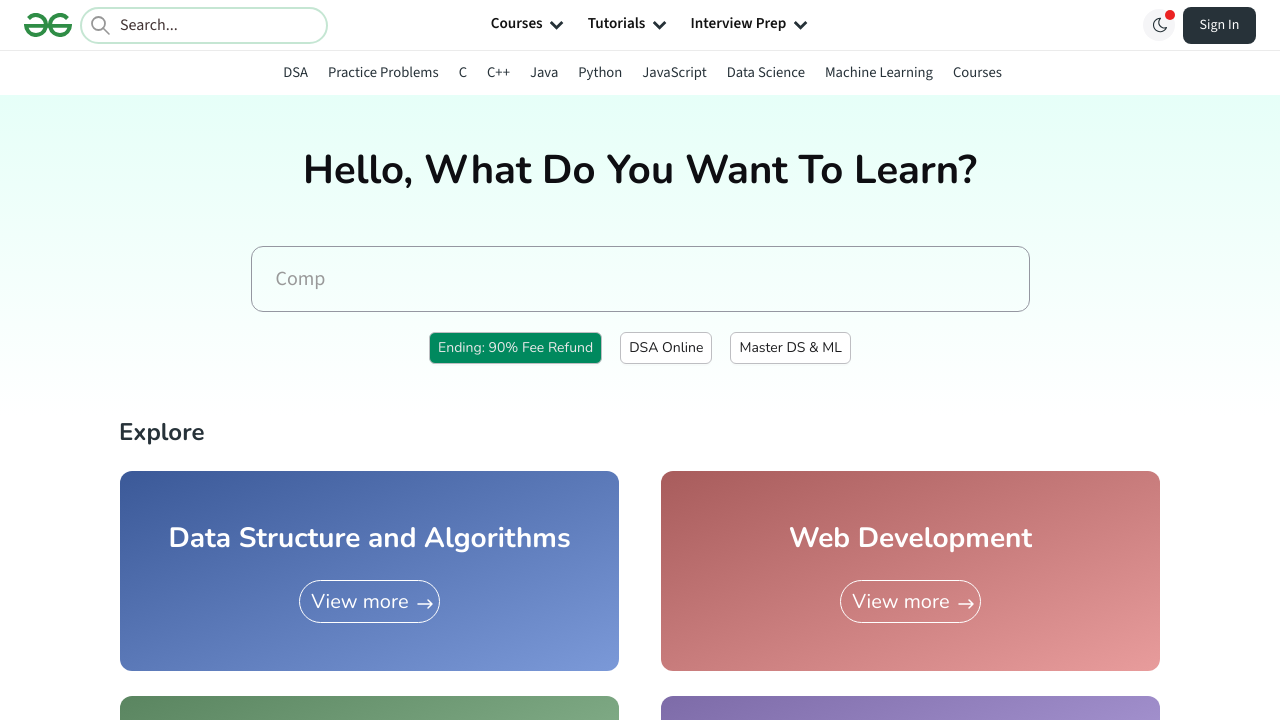

Waited for page DOM content to fully load
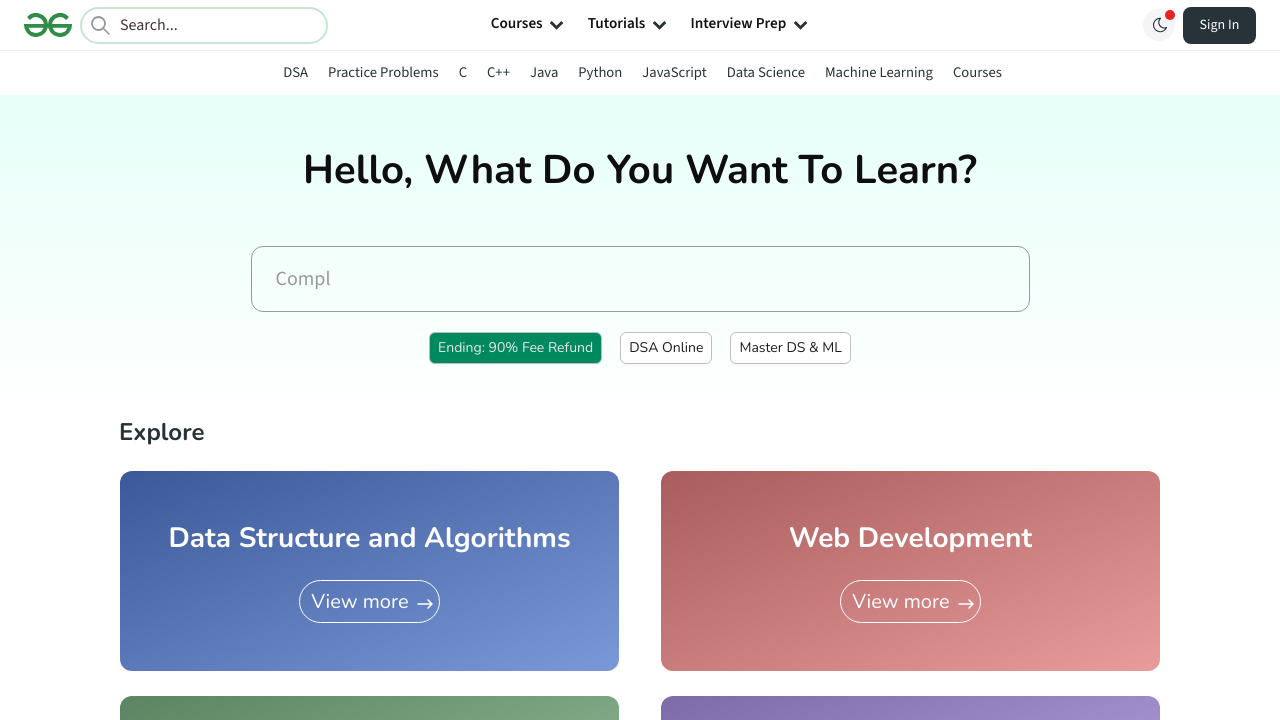

Verified body element is present on GeeksforGeeks page
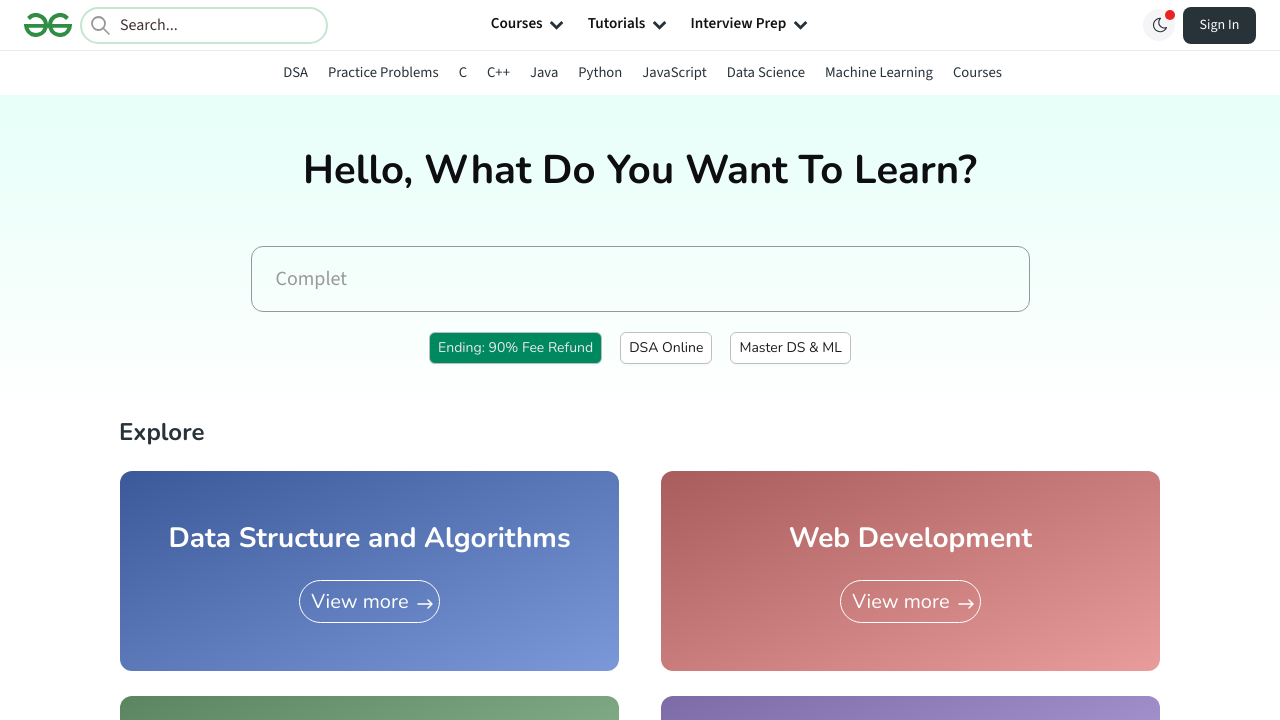

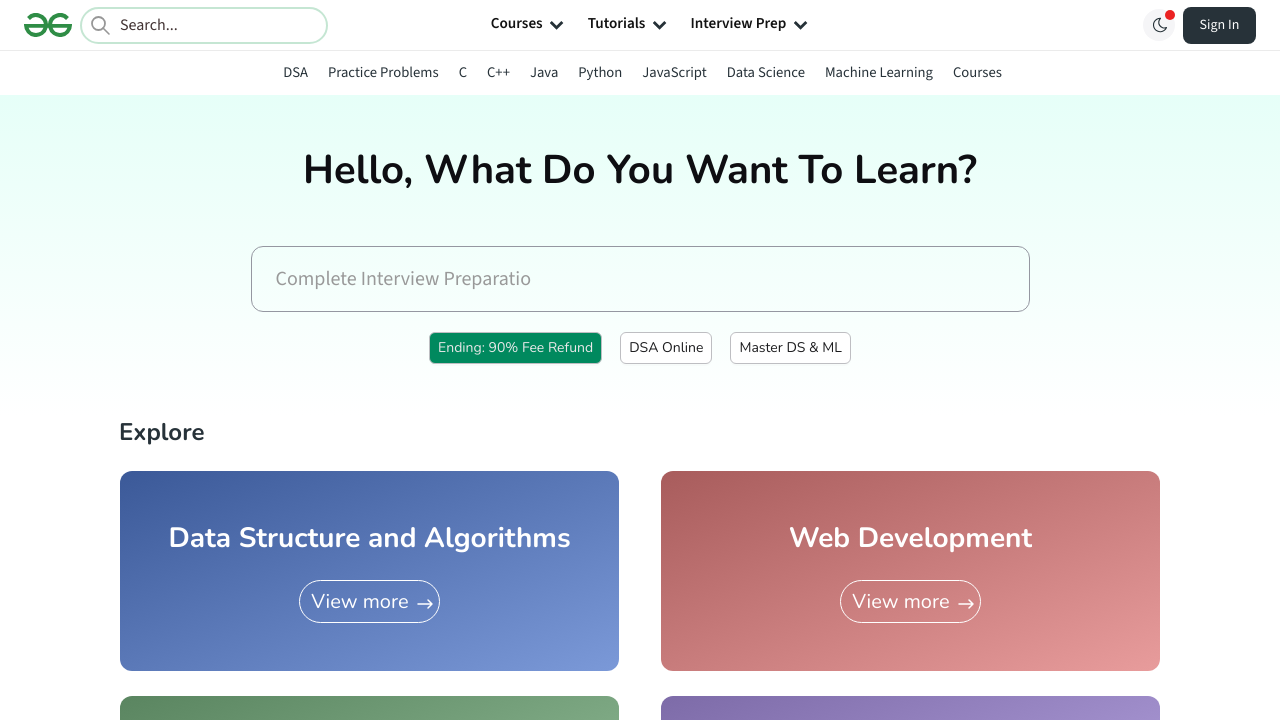